Tests page scrolling functionality by navigating to a practice automation page and scrolling to a specific element (total amount section) using JavaScript scroll into view.

Starting URL: https://rahulshettyacademy.com/AutomationPractice/

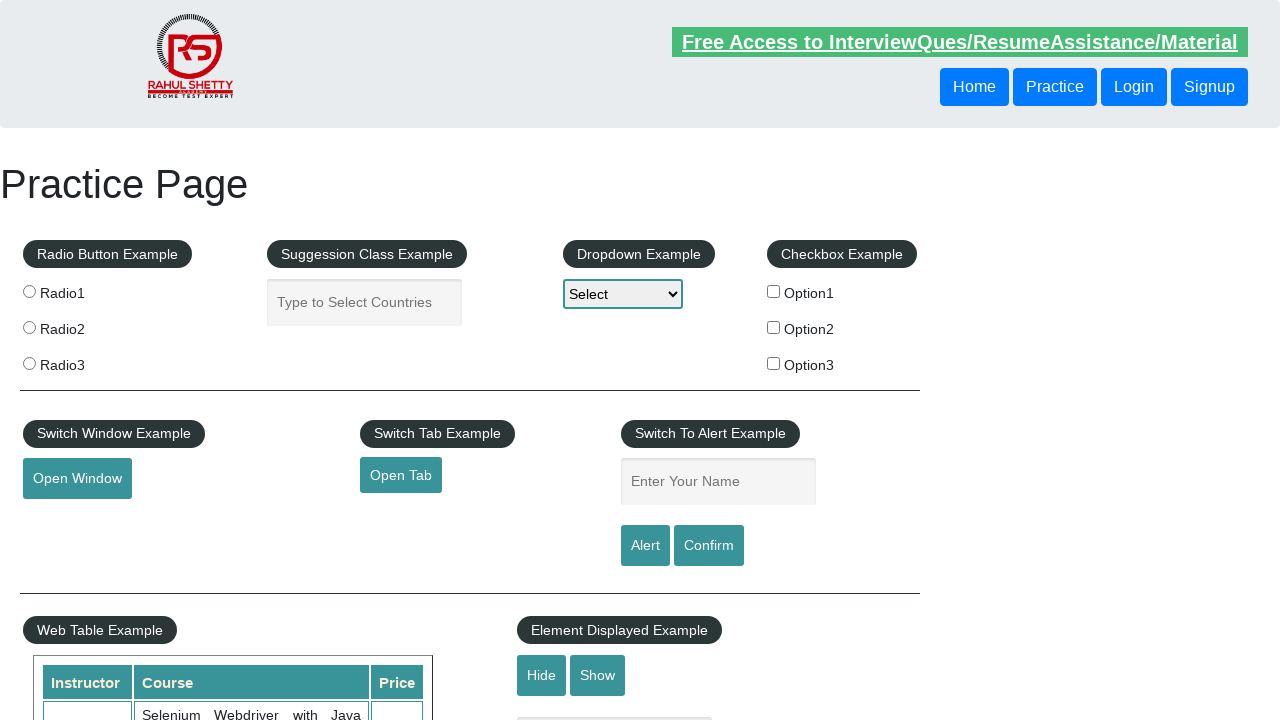

Navigated to AutomationPractice page
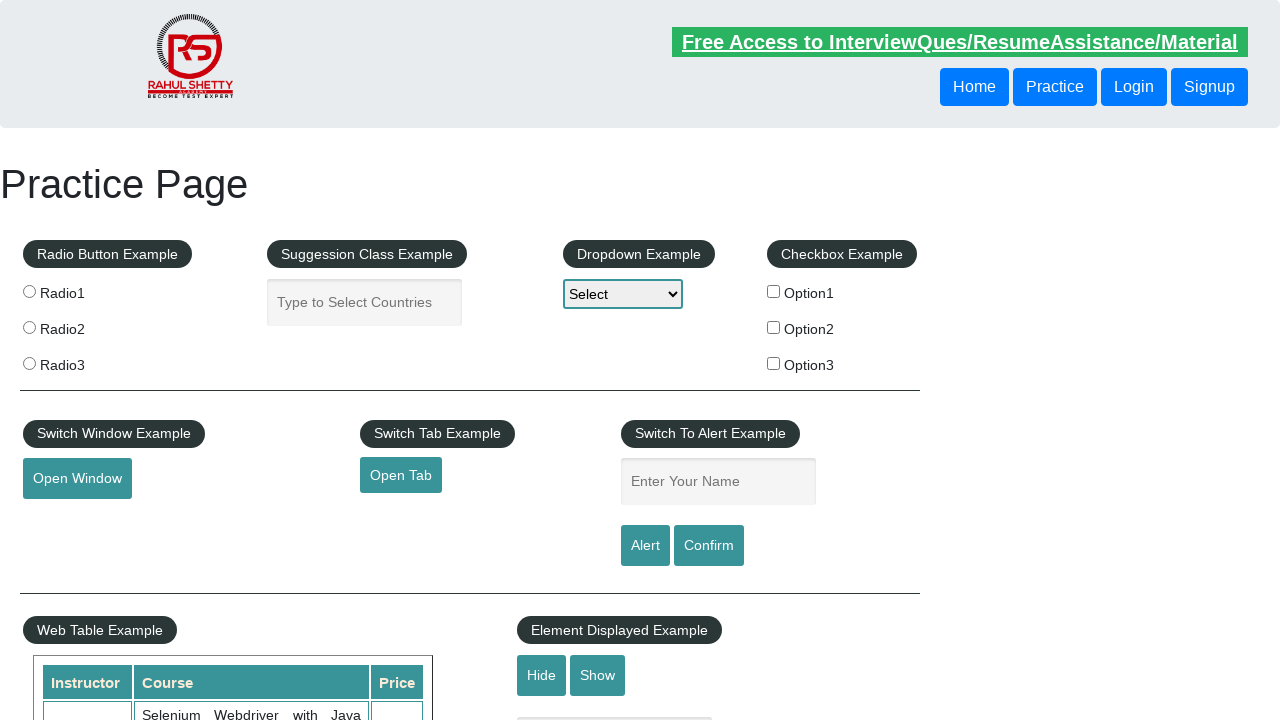

Located total amount element
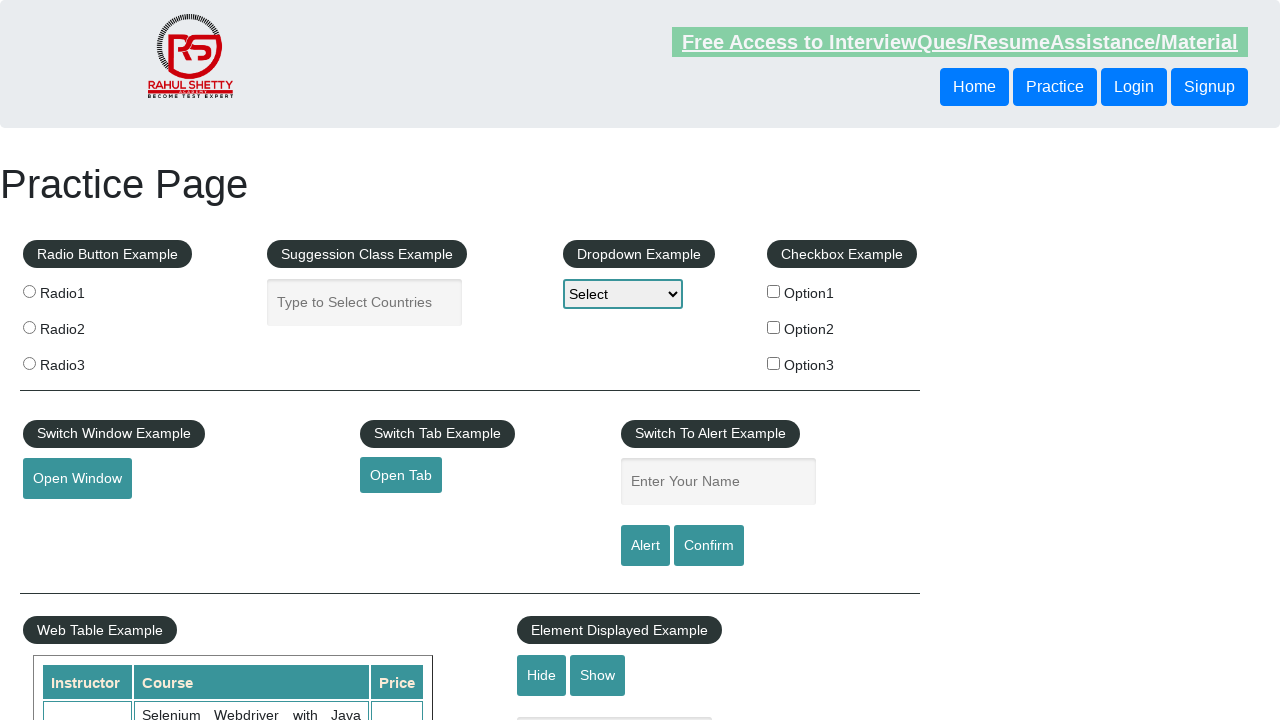

Scrolled total amount element into view
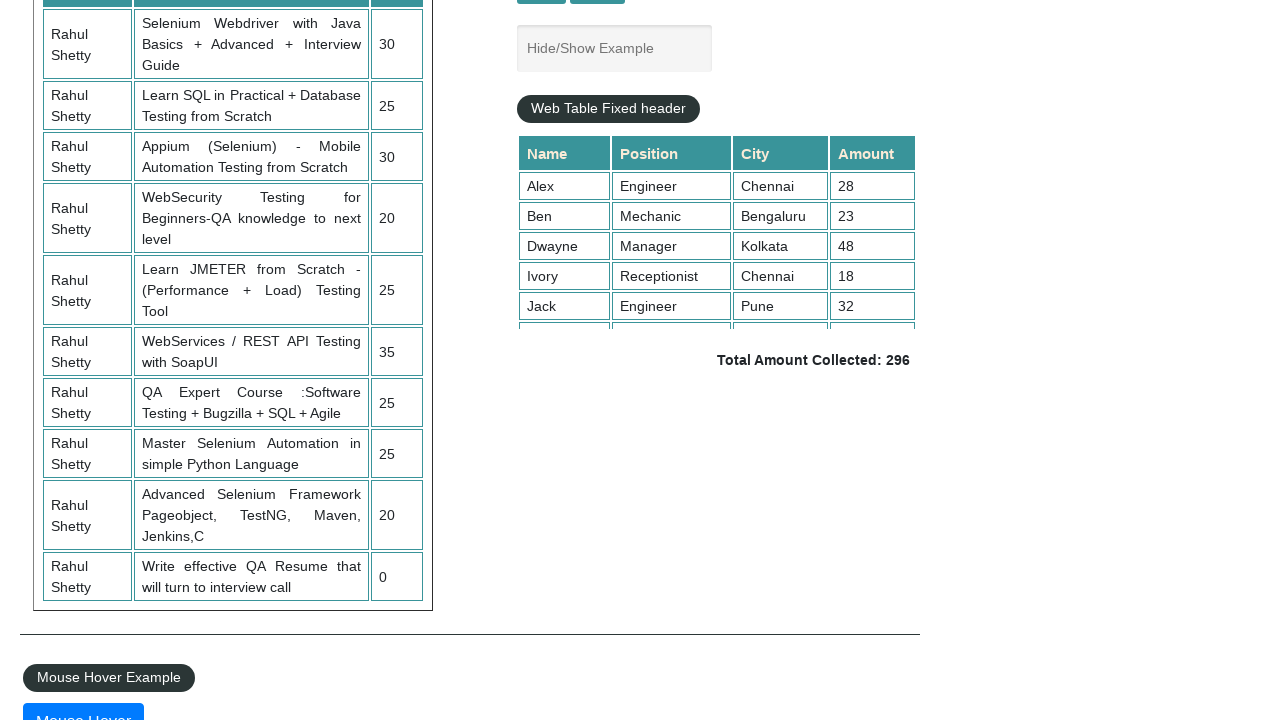

Total amount element is now visible
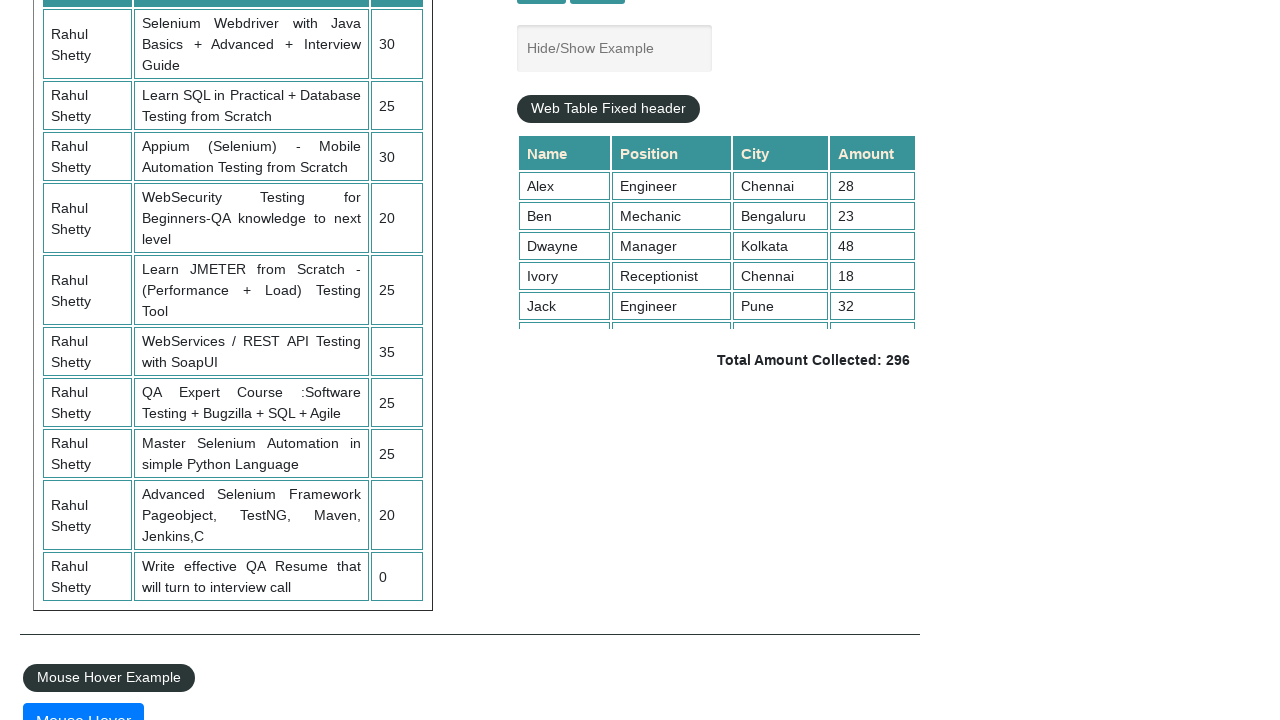

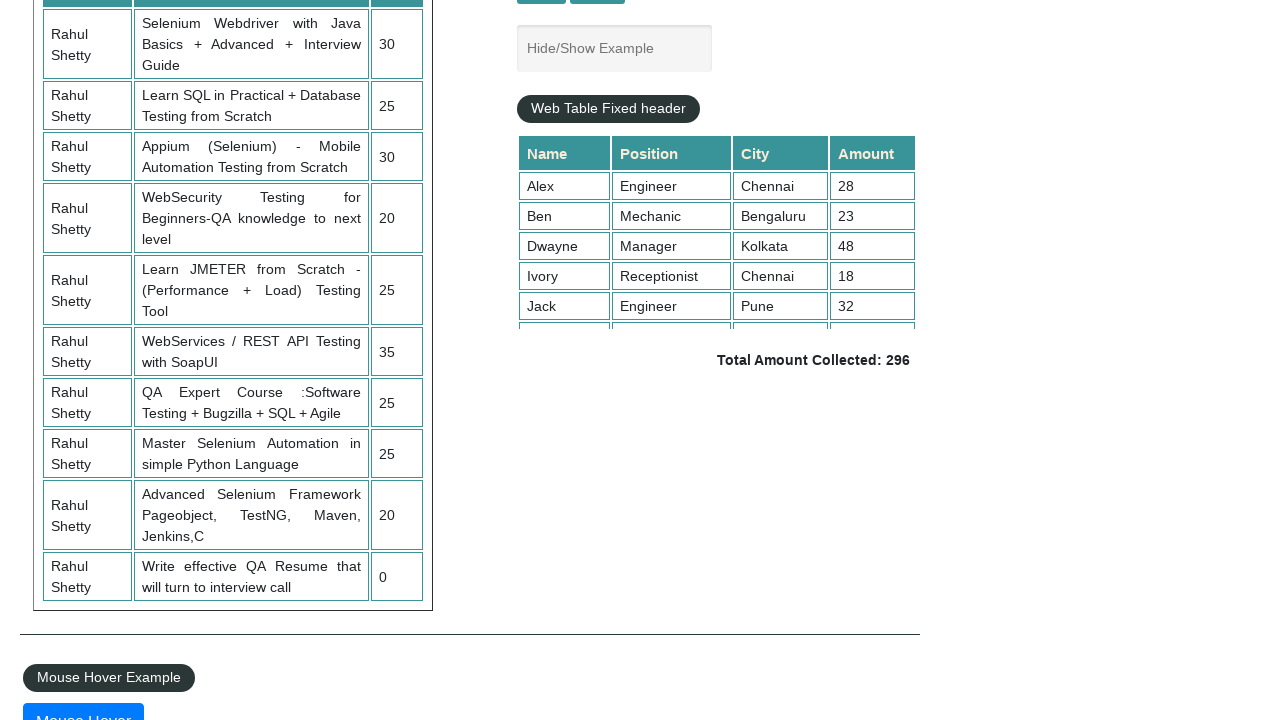